Navigates to a client page, clicks on a "Register here" hyperlink to go to the registration page, and interacts with an occupation dropdown by selecting an option.

Starting URL: https://rahulshettyacademy.com/client

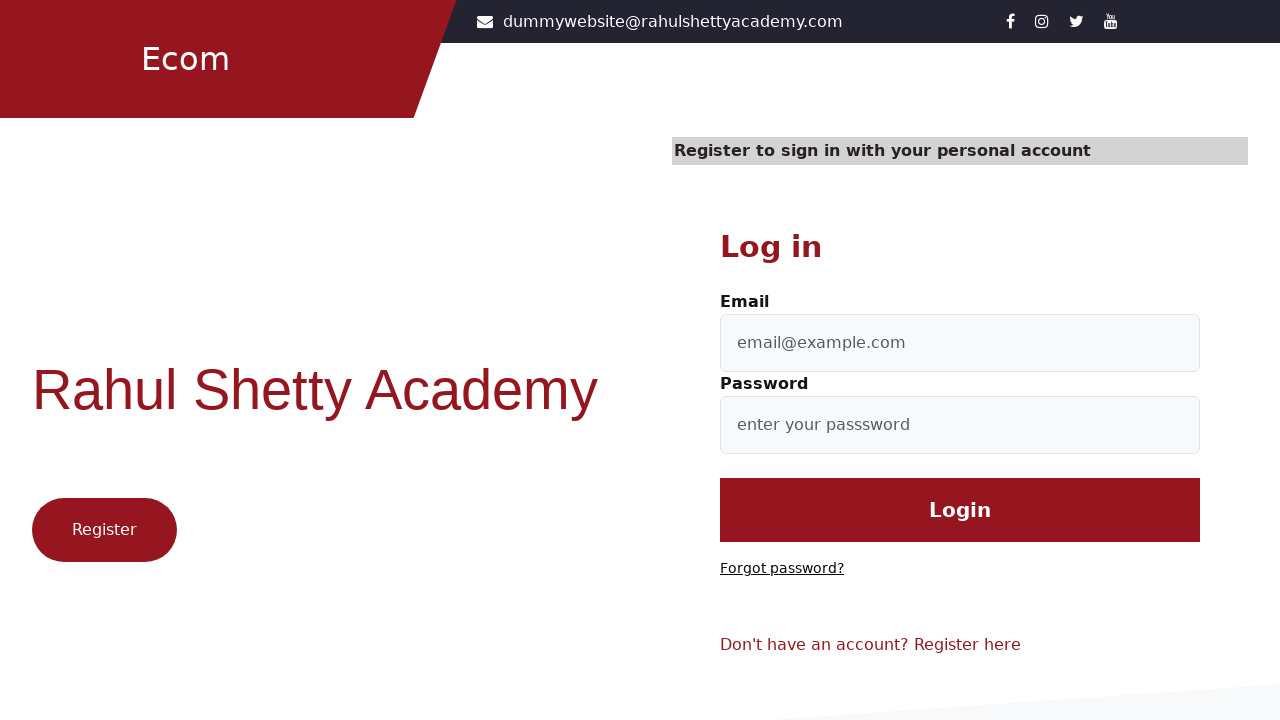

Navigated to client page at https://rahulshettyacademy.com/client
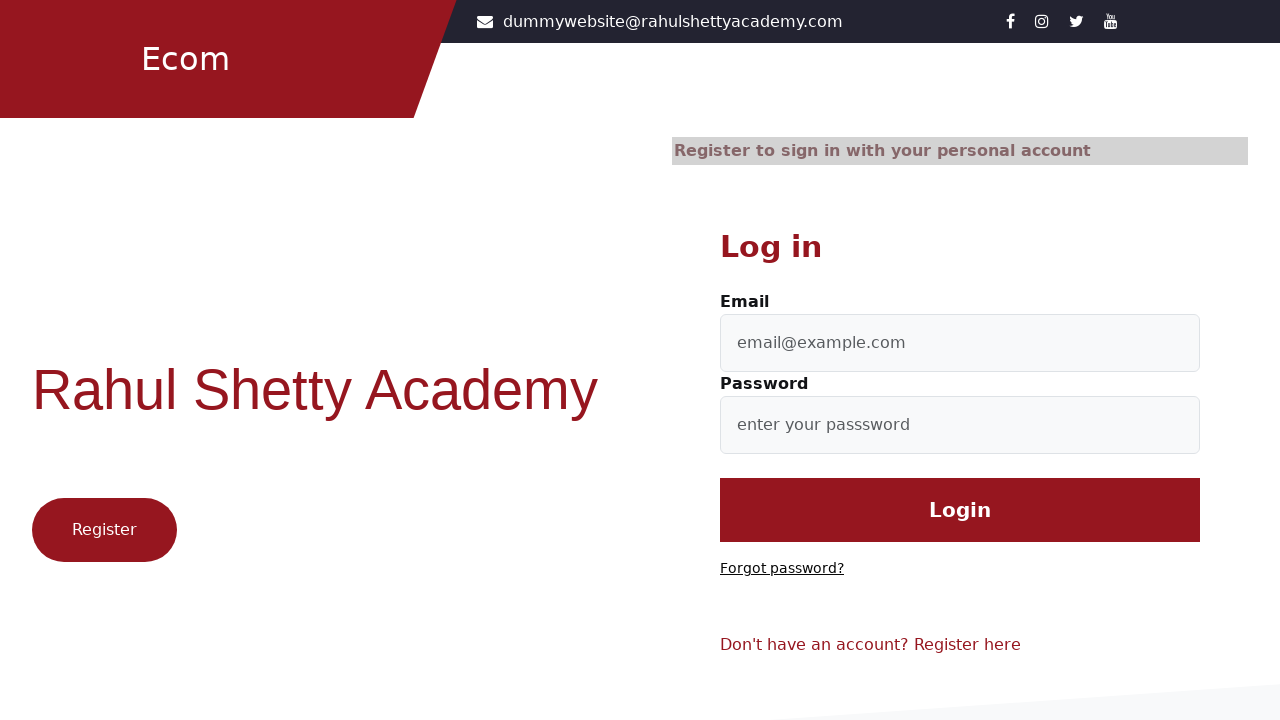

Clicked on 'Register here' hyperlink at (968, 645) on text=Register here
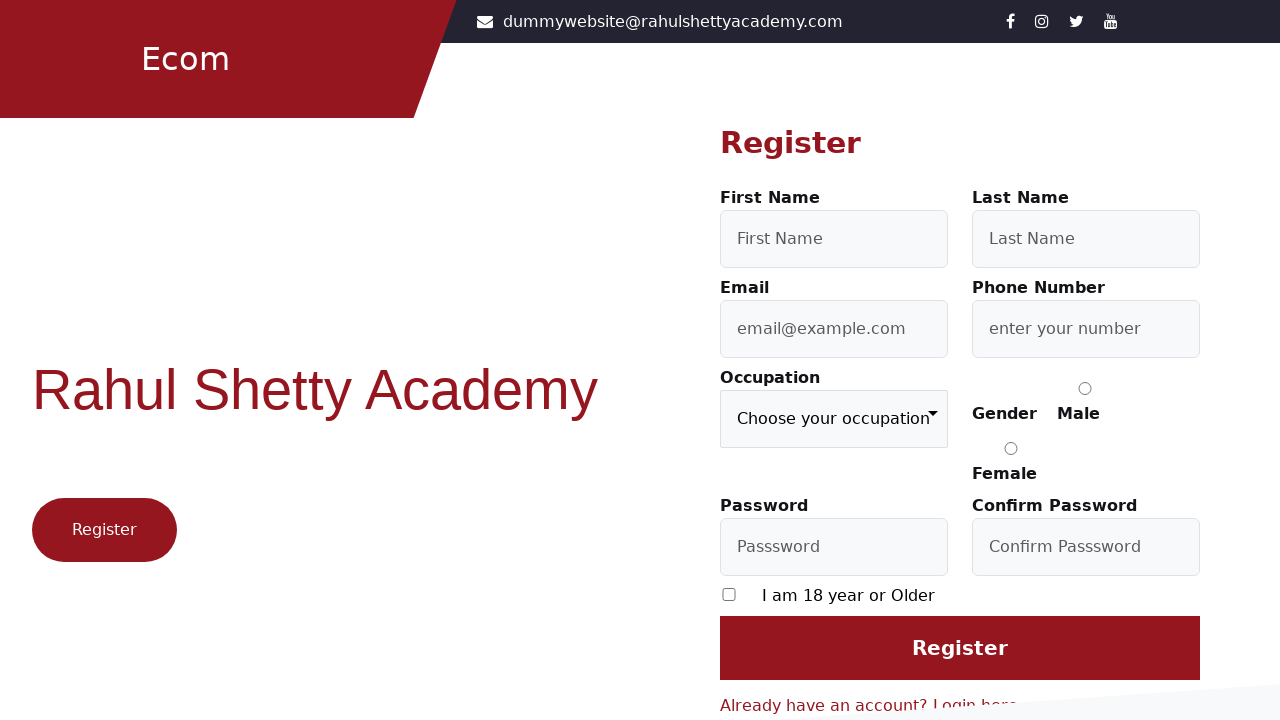

Registration page loaded and occupation dropdown is available
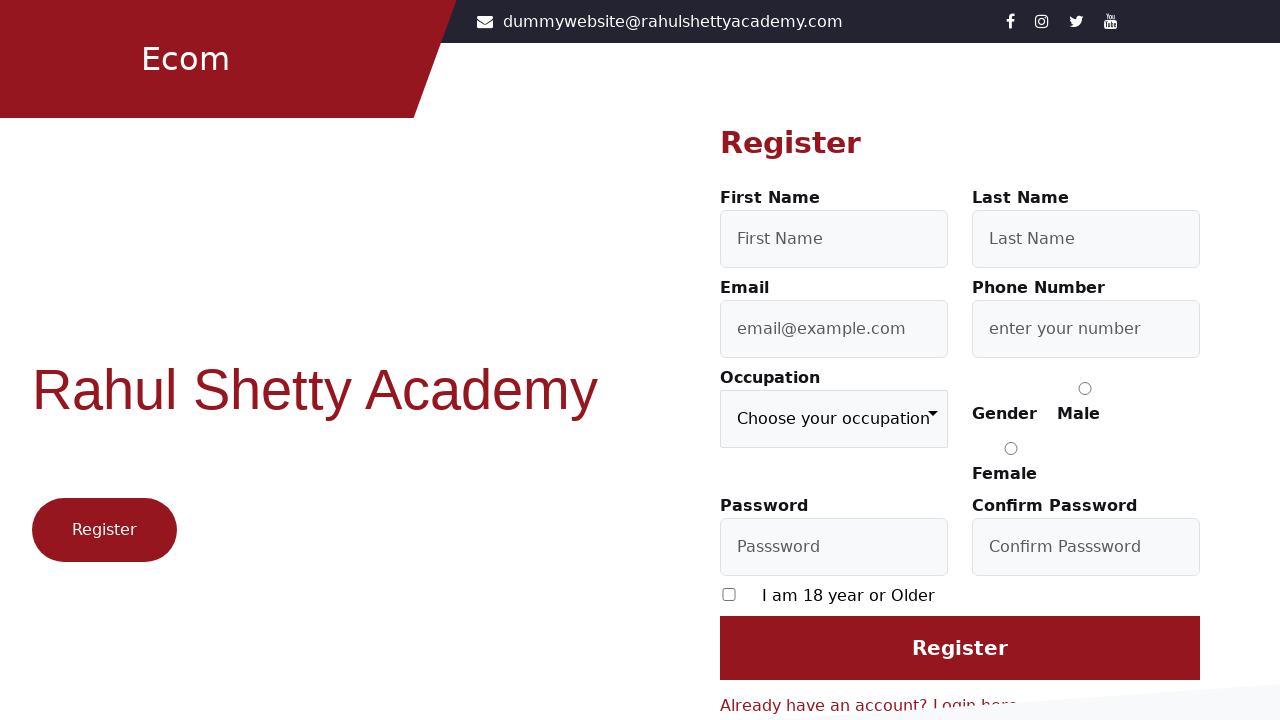

Selected 'Engineer' from occupation dropdown on select[formcontrolname='occupation']
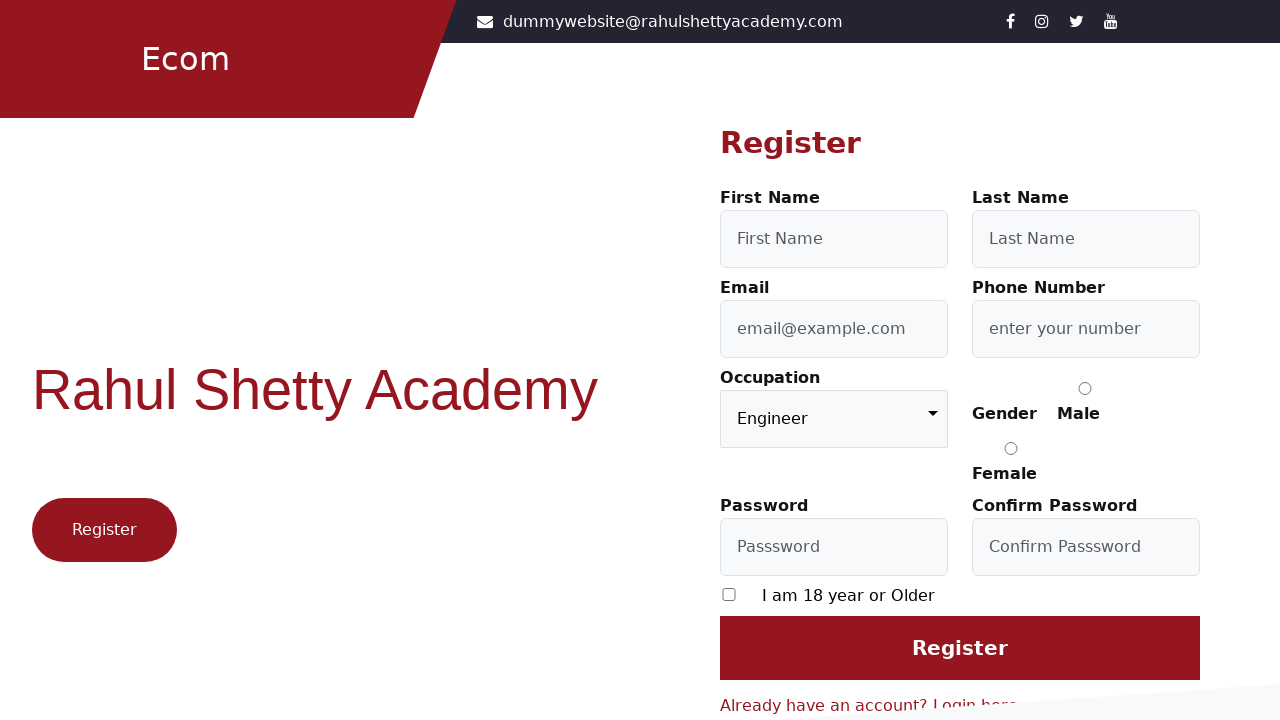

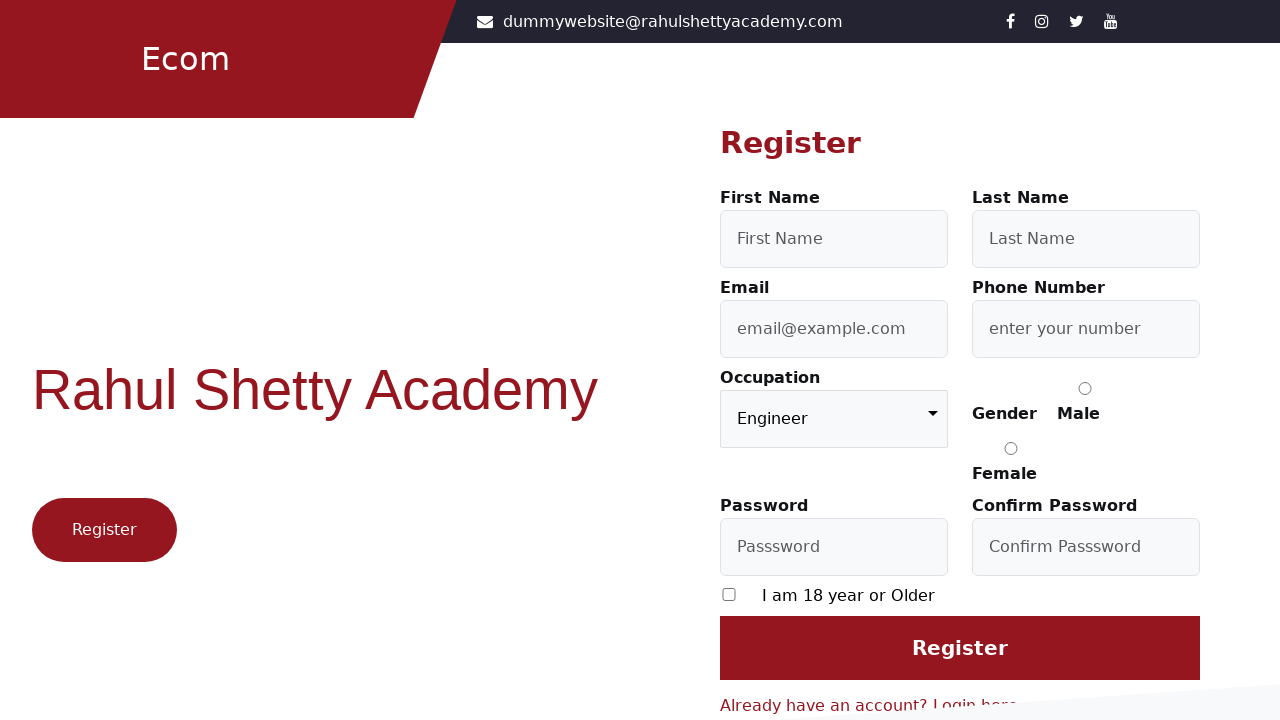